Tests checkbox functionality by navigating to a checkbox demo page and clicking on all available checkboxes to toggle their state.

Starting URL: https://the-internet.herokuapp.com/checkboxes

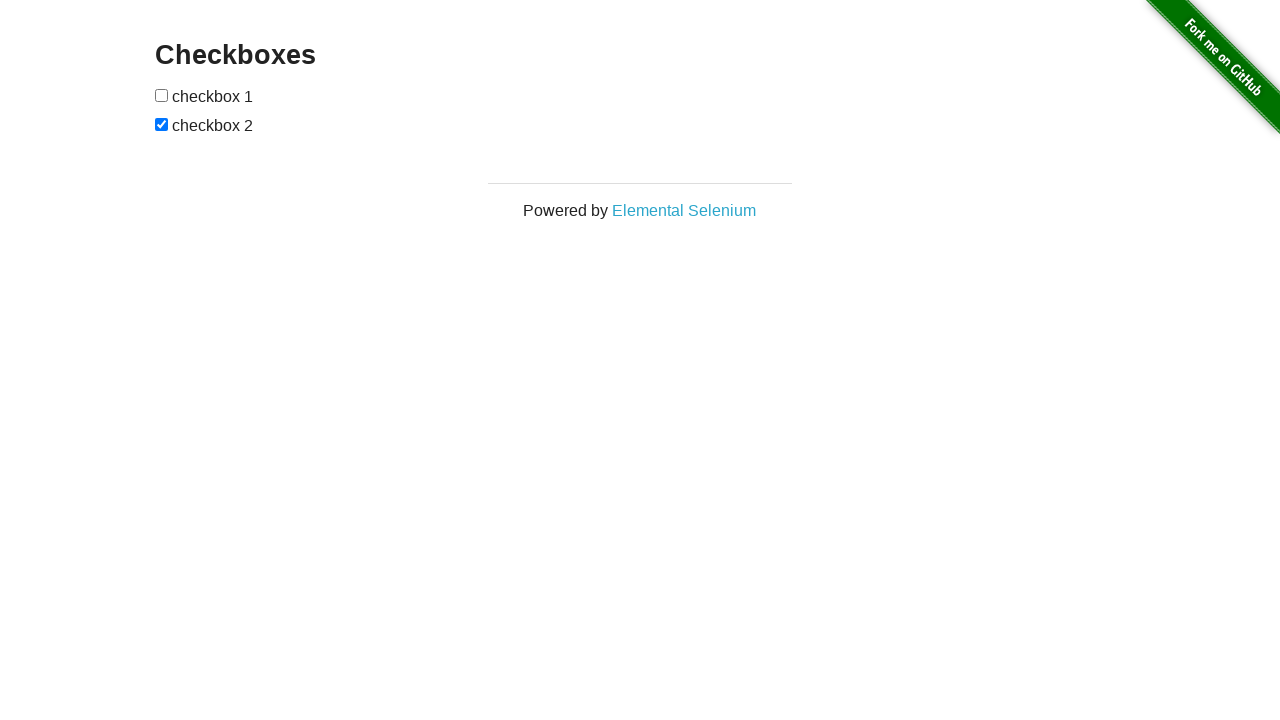

Waited for checkboxes to load on the page
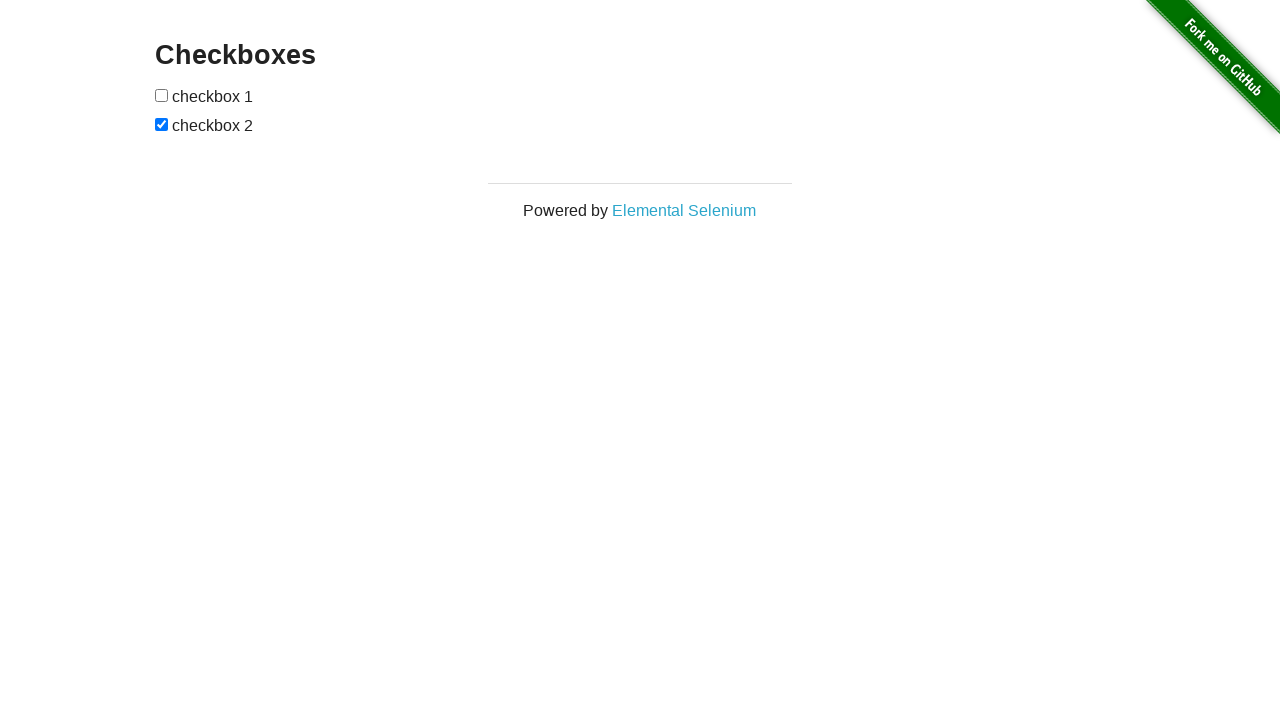

Located all checkbox elements
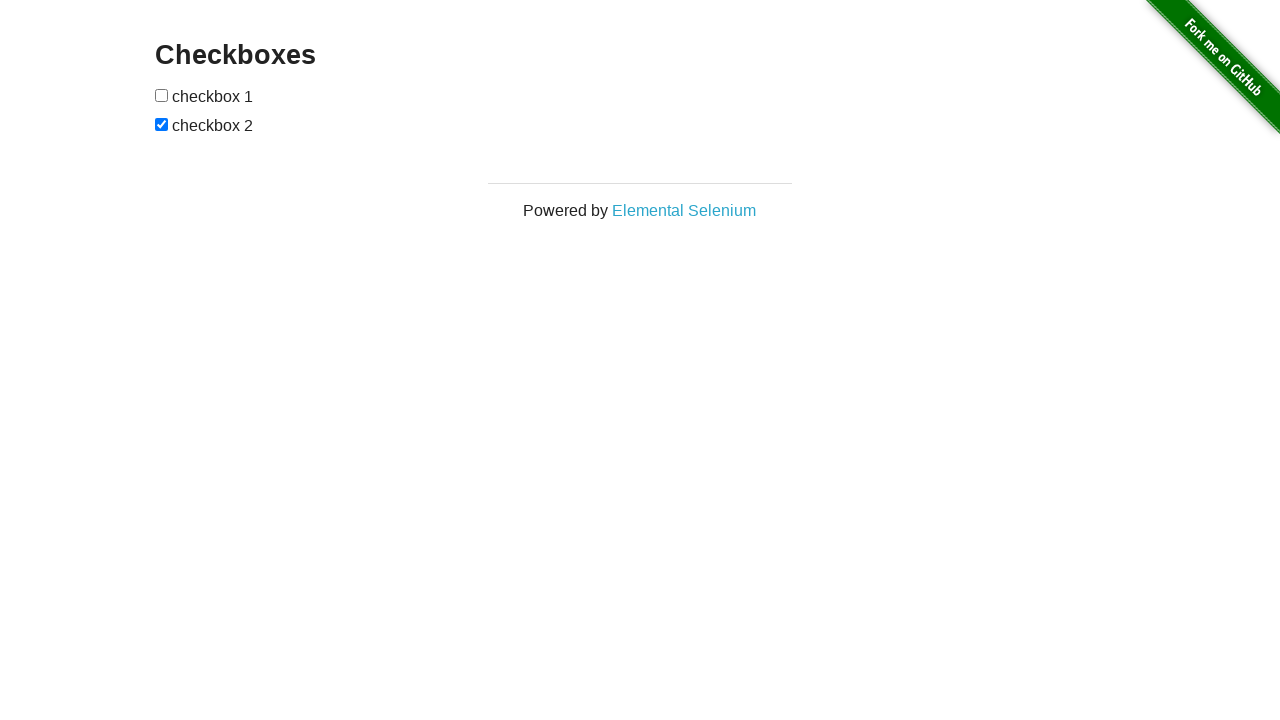

Found 2 checkboxes on the page
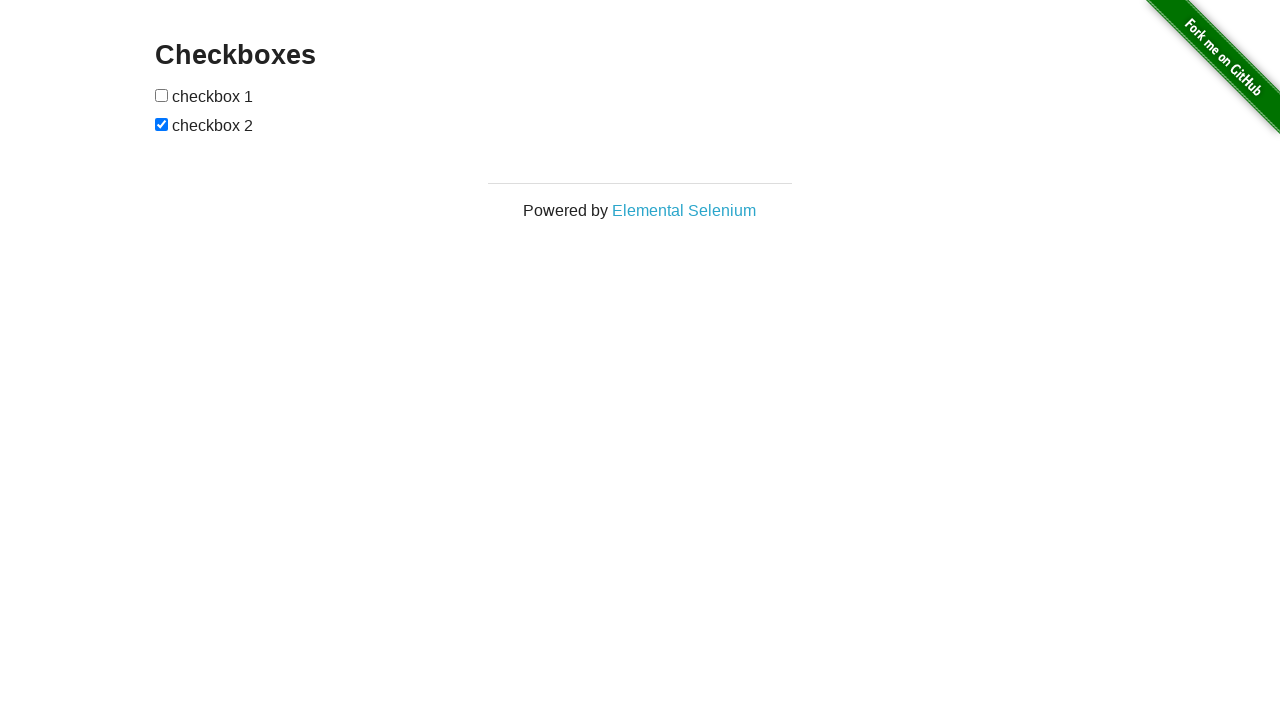

Clicked checkbox 1 of 2 to toggle its state at (162, 95) on input[type='checkbox'] >> nth=0
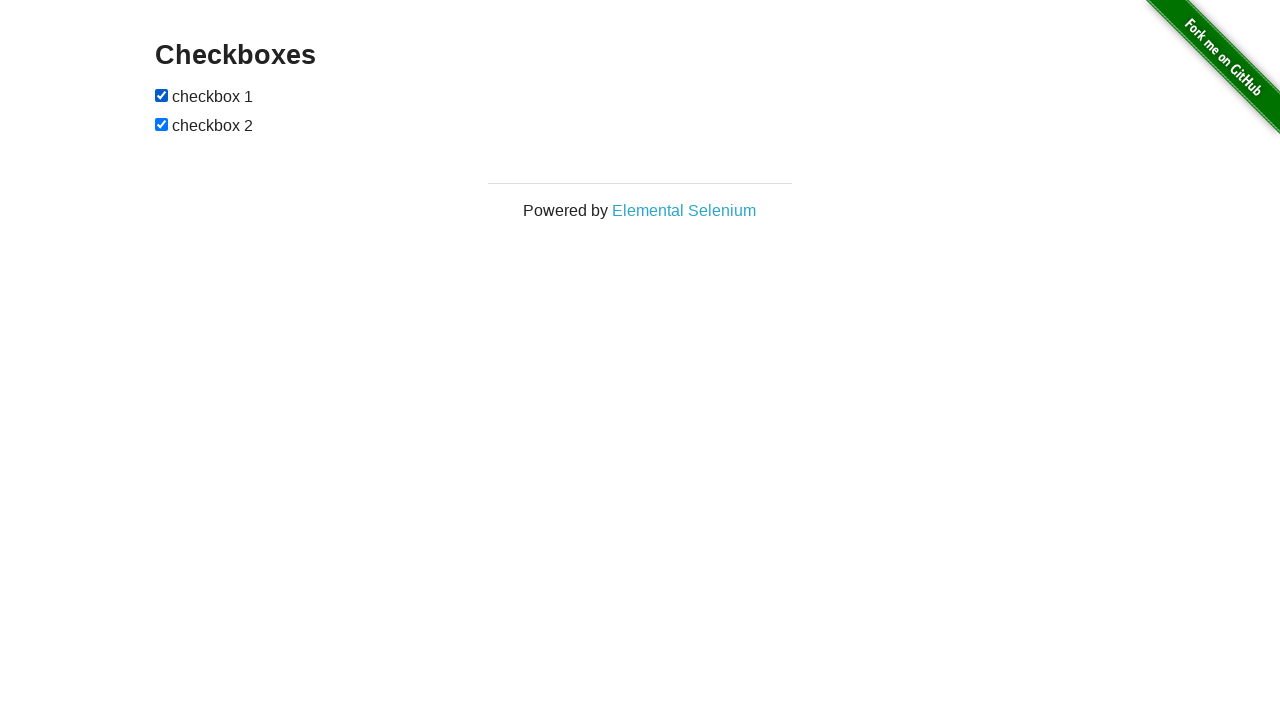

Clicked checkbox 2 of 2 to toggle its state at (162, 124) on input[type='checkbox'] >> nth=1
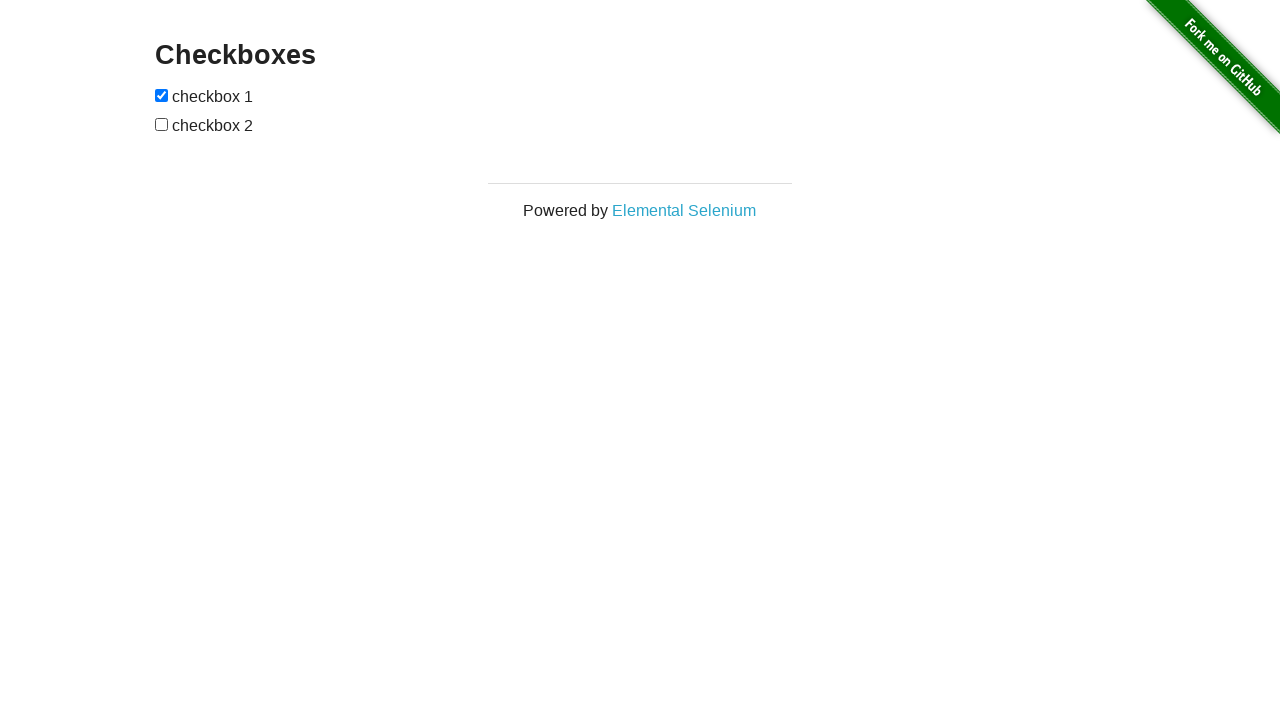

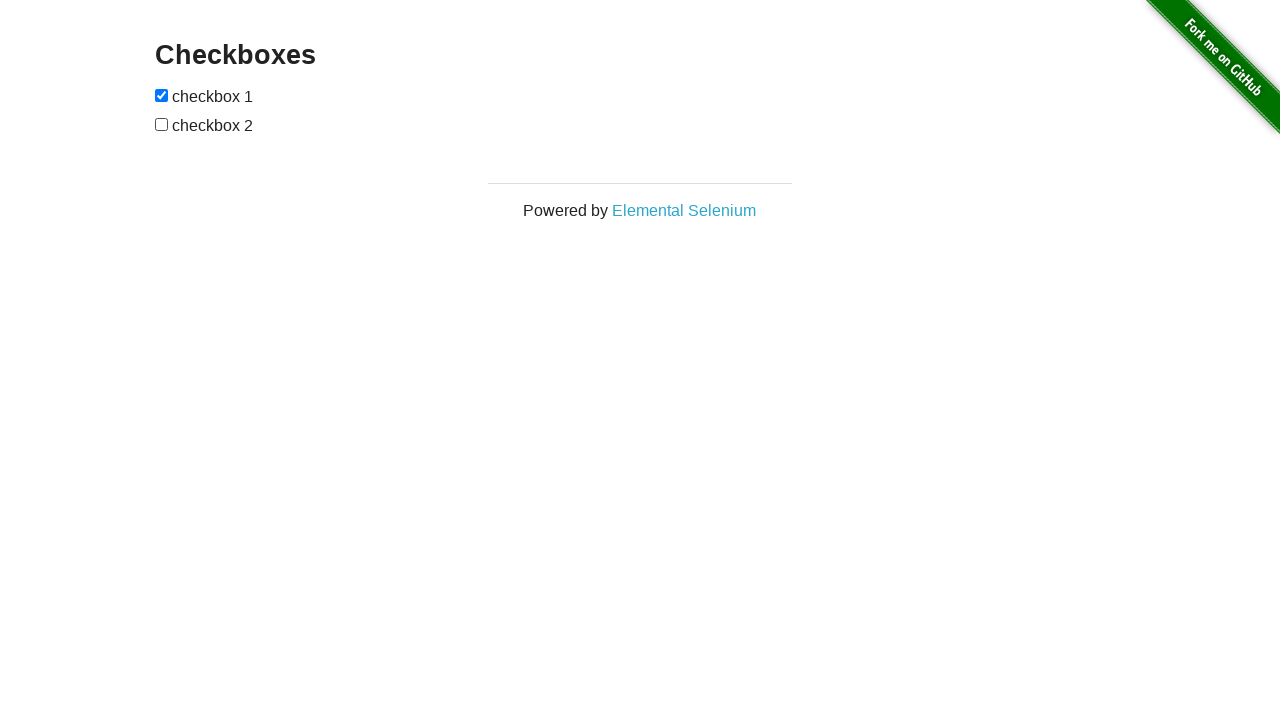